Tests date and time picker by selecting a specific date (March 15, 2028) and time (9:00 PM).

Starting URL: https://demoqa.com/date-picker

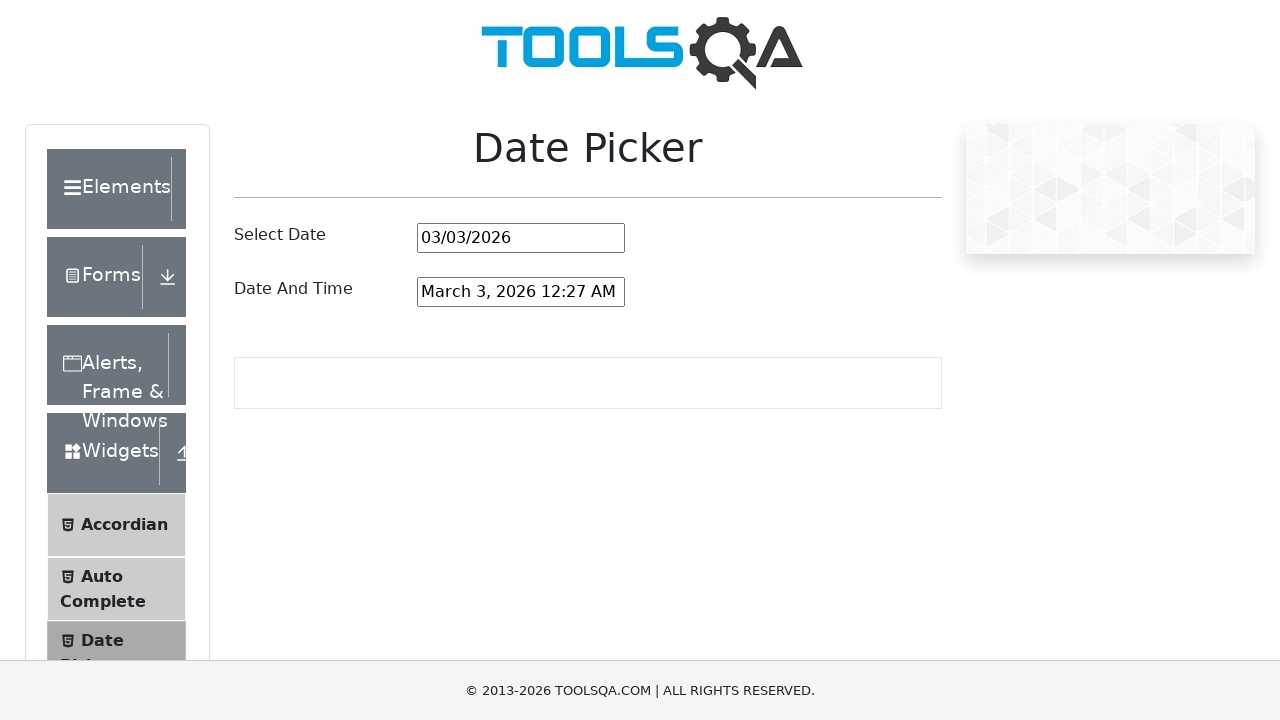

Clicked on date and time picker input to open the picker at (521, 292) on #dateAndTimePickerInput
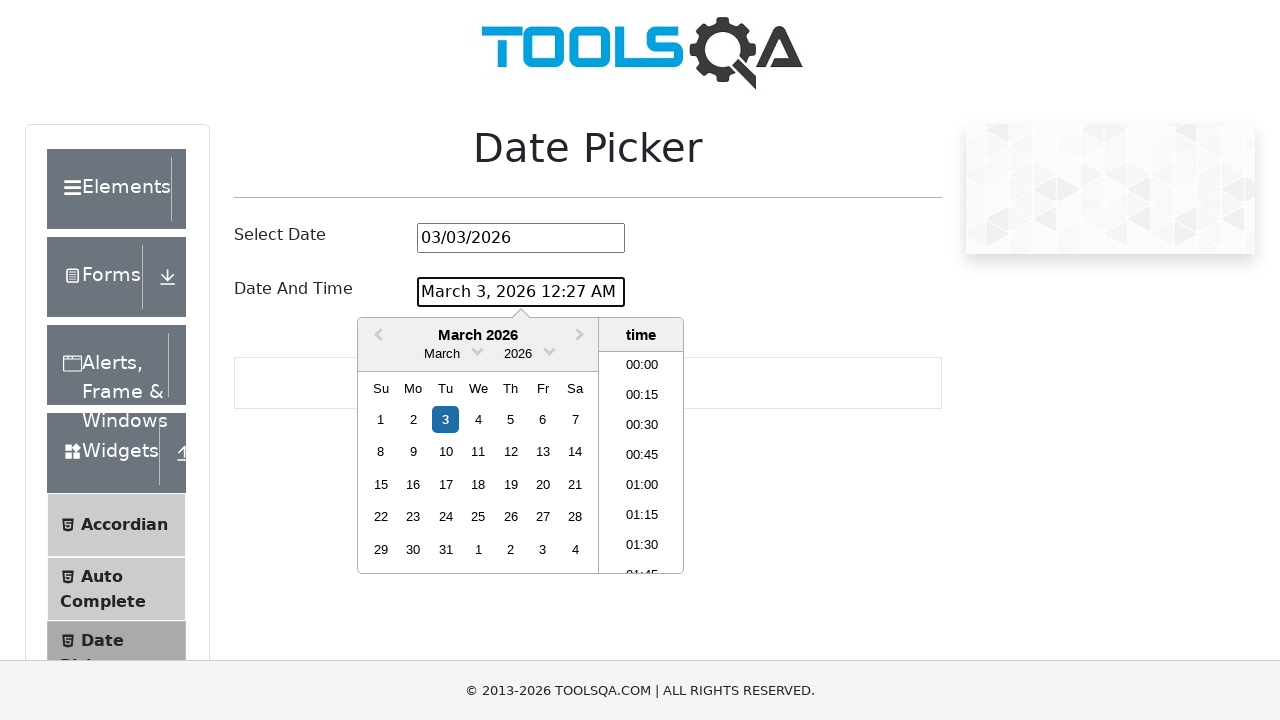

Clicked month dropdown arrow to open month selection at (478, 350) on .react-datepicker__month-read-view--down-arrow
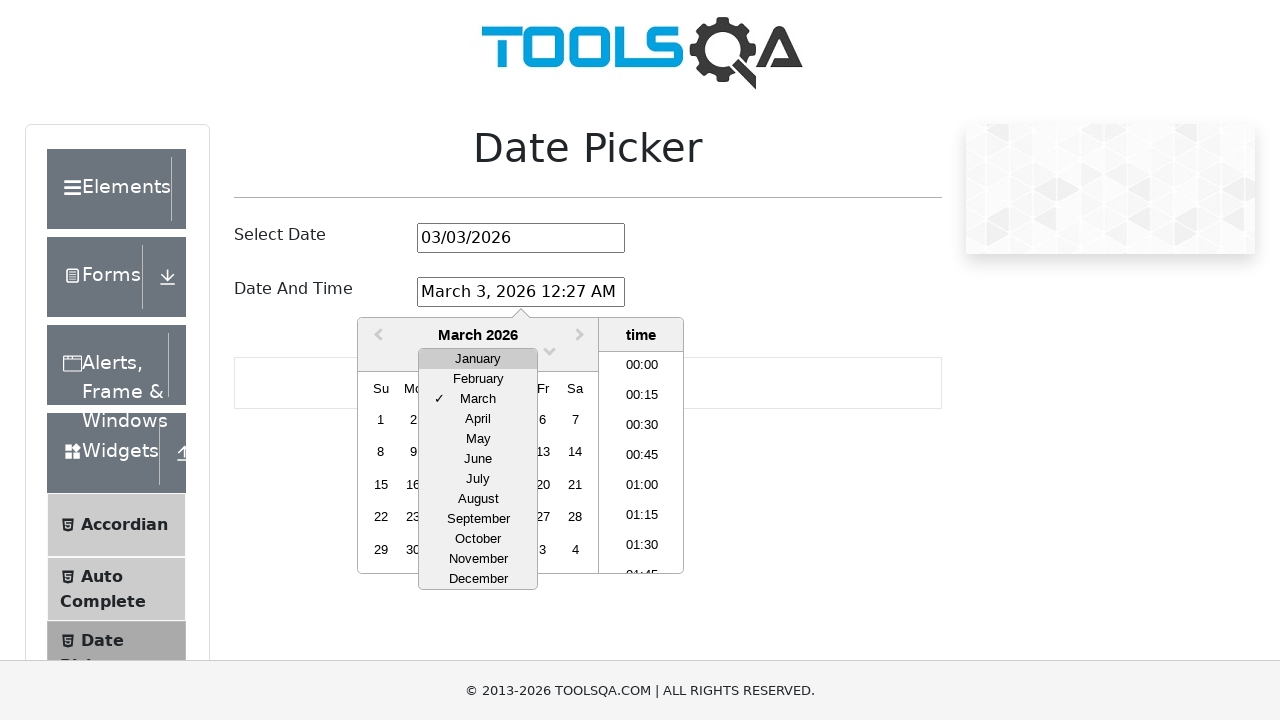

Selected March from the month dropdown at (478, 399) on xpath=//div[contains(@class,'react-datepicker__month-option') and text()='March'
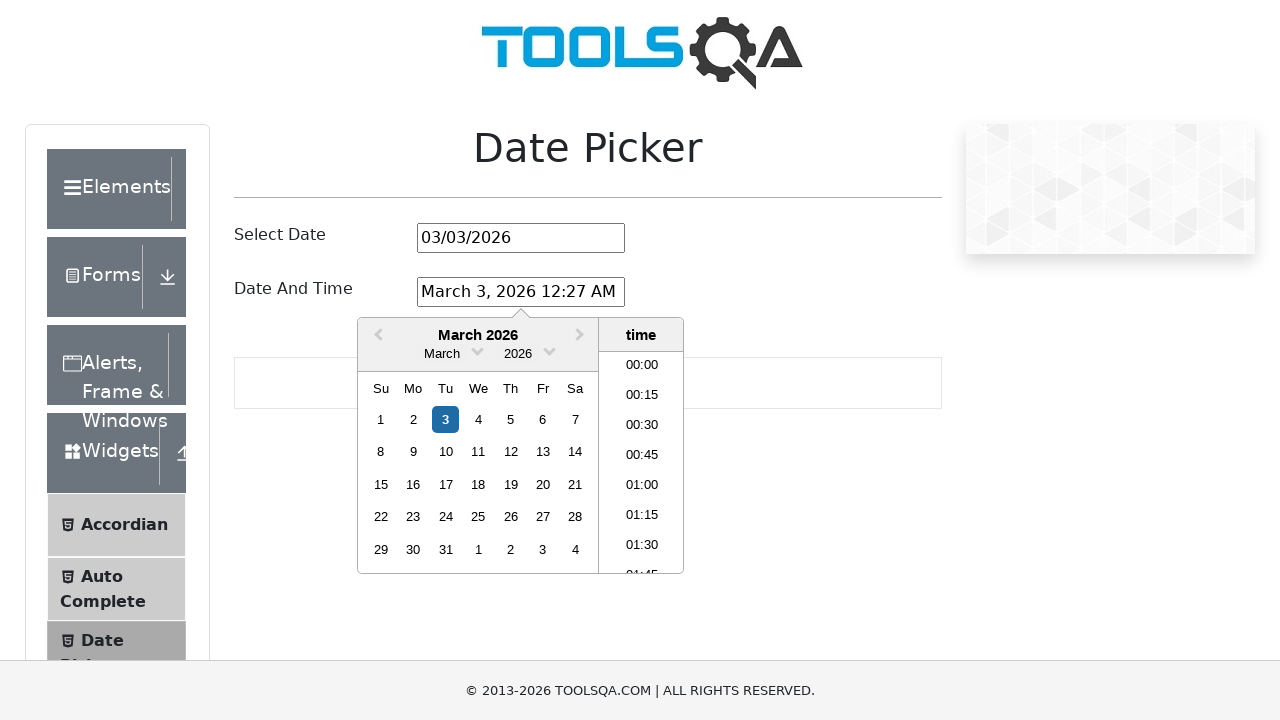

Clicked year dropdown arrow to open year selection at (550, 350) on .react-datepicker__year-read-view--down-arrow
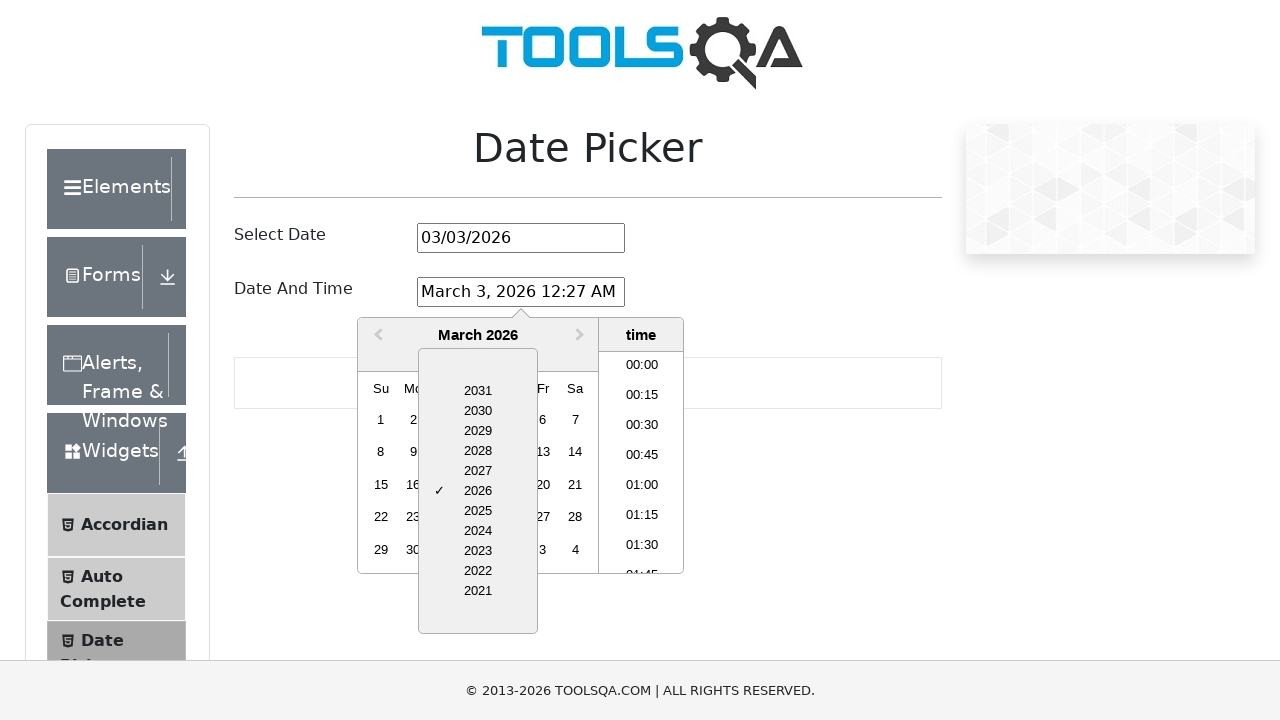

Selected 2028 from the year dropdown at (478, 451) on xpath=//div[contains(@class,'react-datepicker__year-option') and text()='2028']
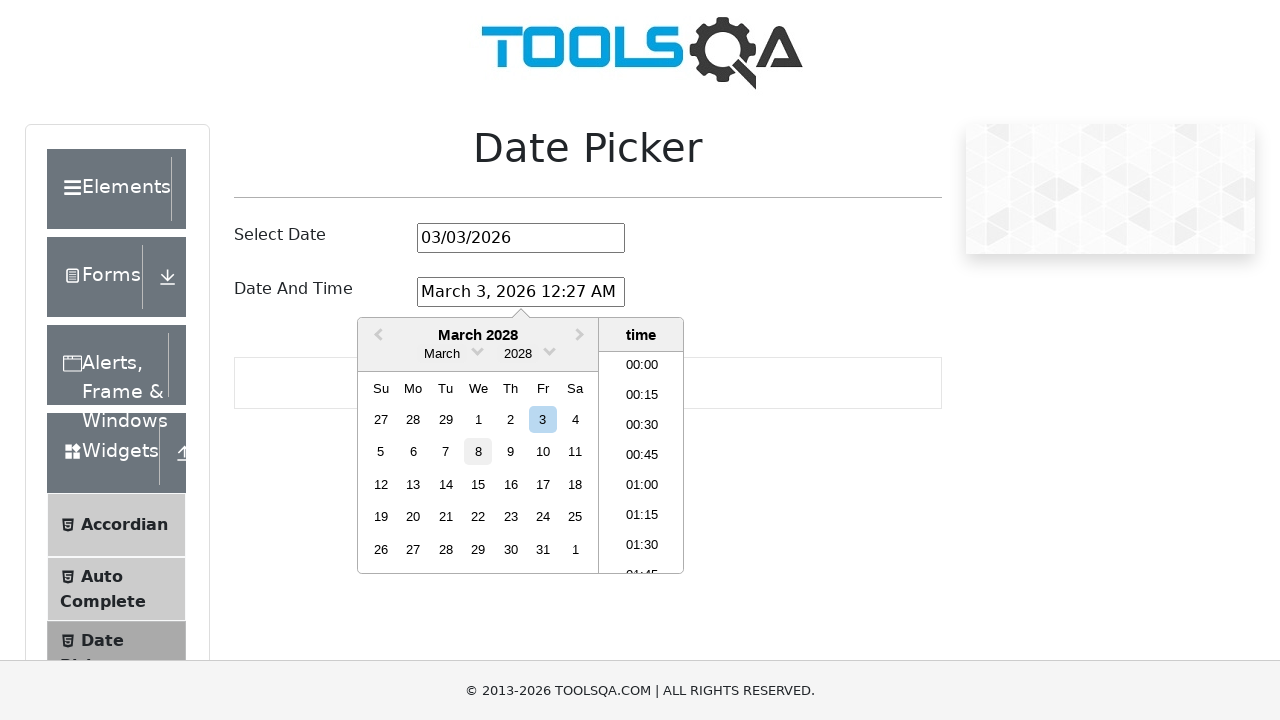

Selected March 15th, 2028 from the calendar at (478, 484) on xpath=//div[contains(@aria-label,'Choose Wednesday, March 15th, 2028')]
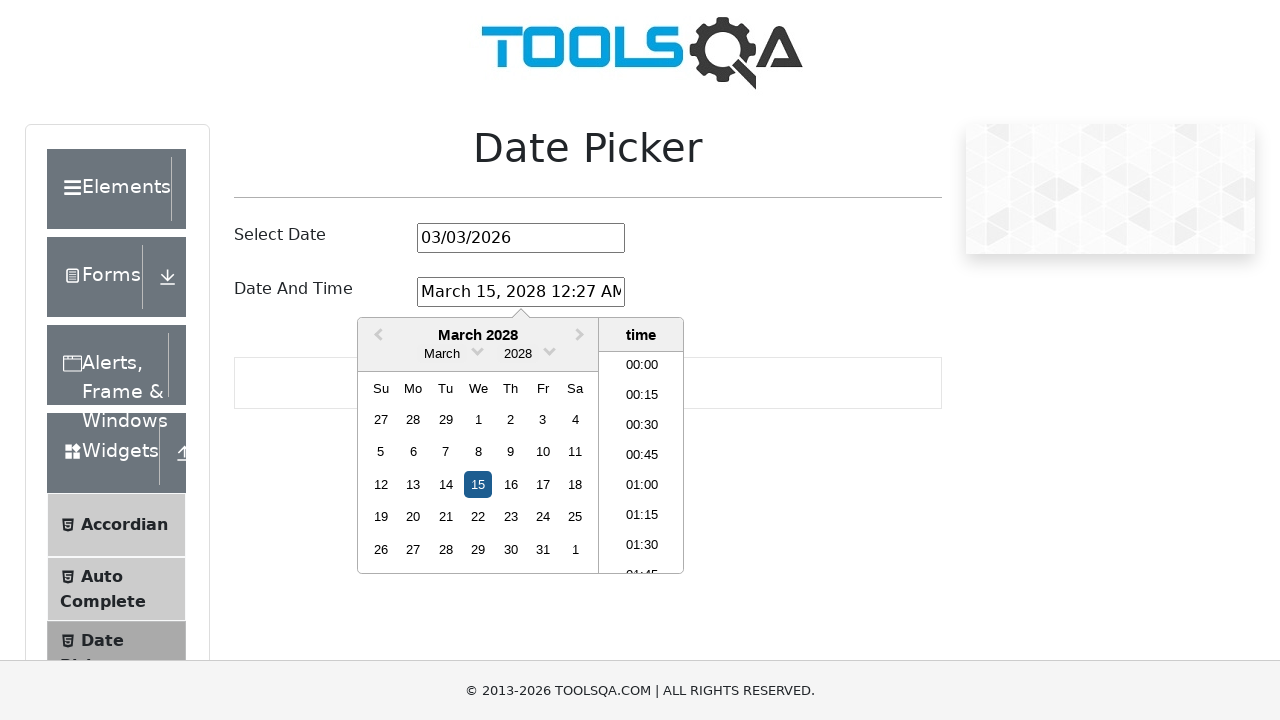

Selected 21:00 (9:00 PM) from the time picker at (642, 462) on xpath=//li[normalize-space()='21:00']
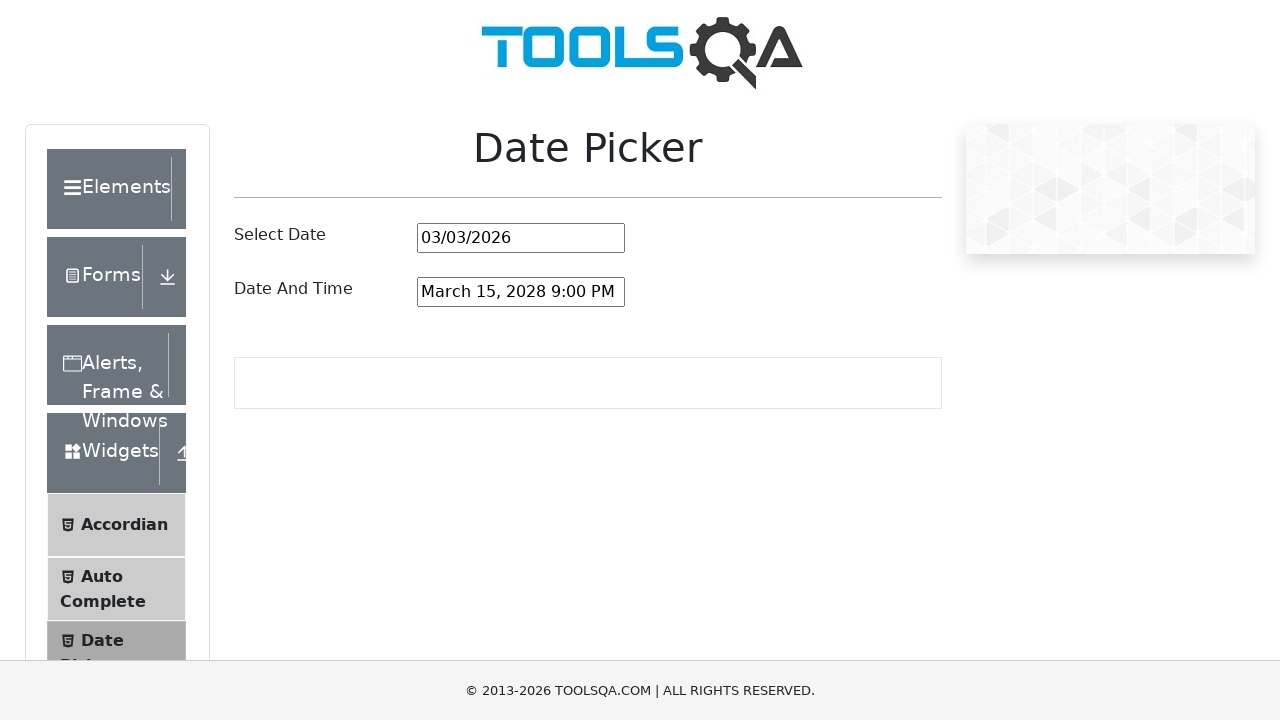

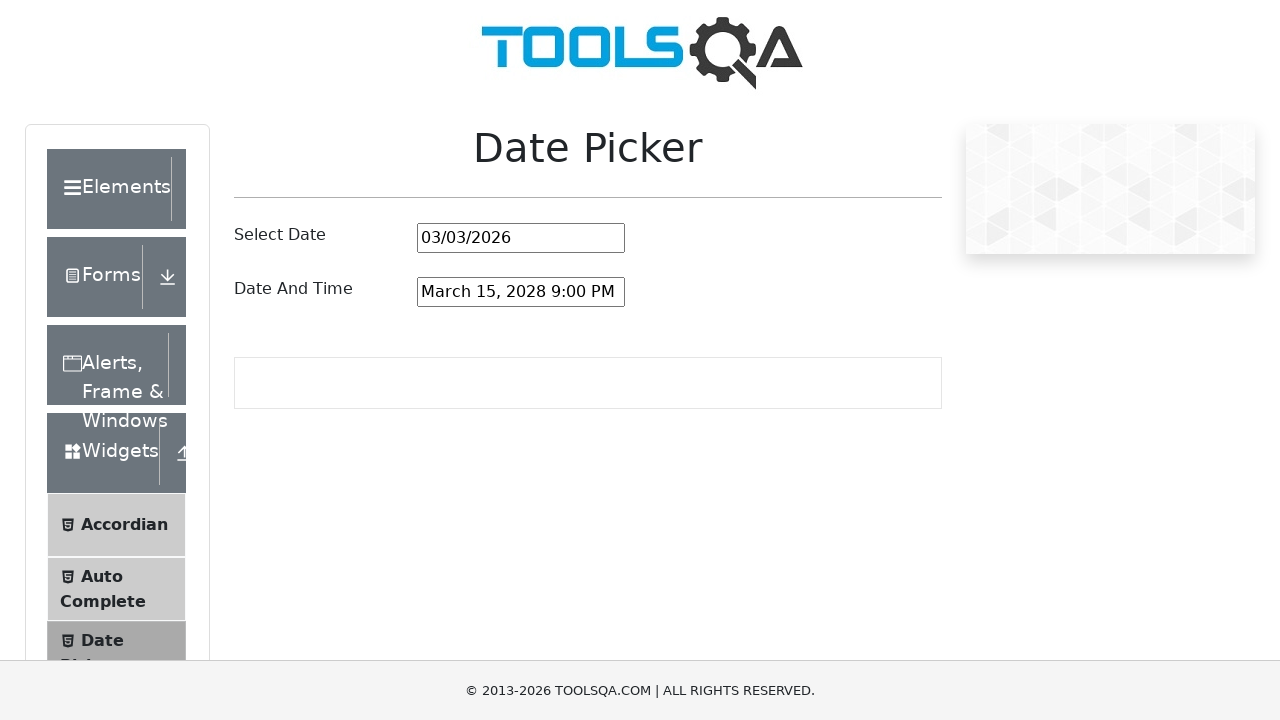